Tests the contact form functionality by navigating to the contact page, filling out the form fields, and submitting the form to verify successful submission

Starting URL: https://alchemy.hguy.co/lms/

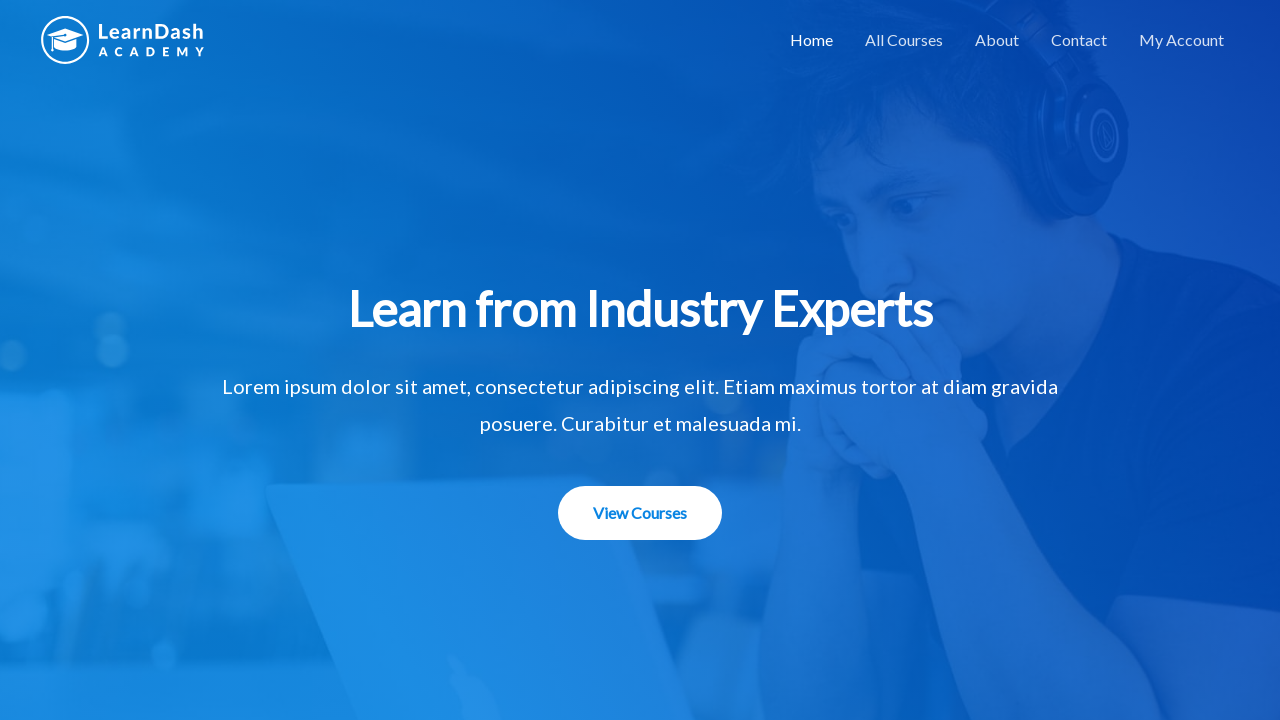

Clicked on Contact link at (1079, 40) on text=Contact
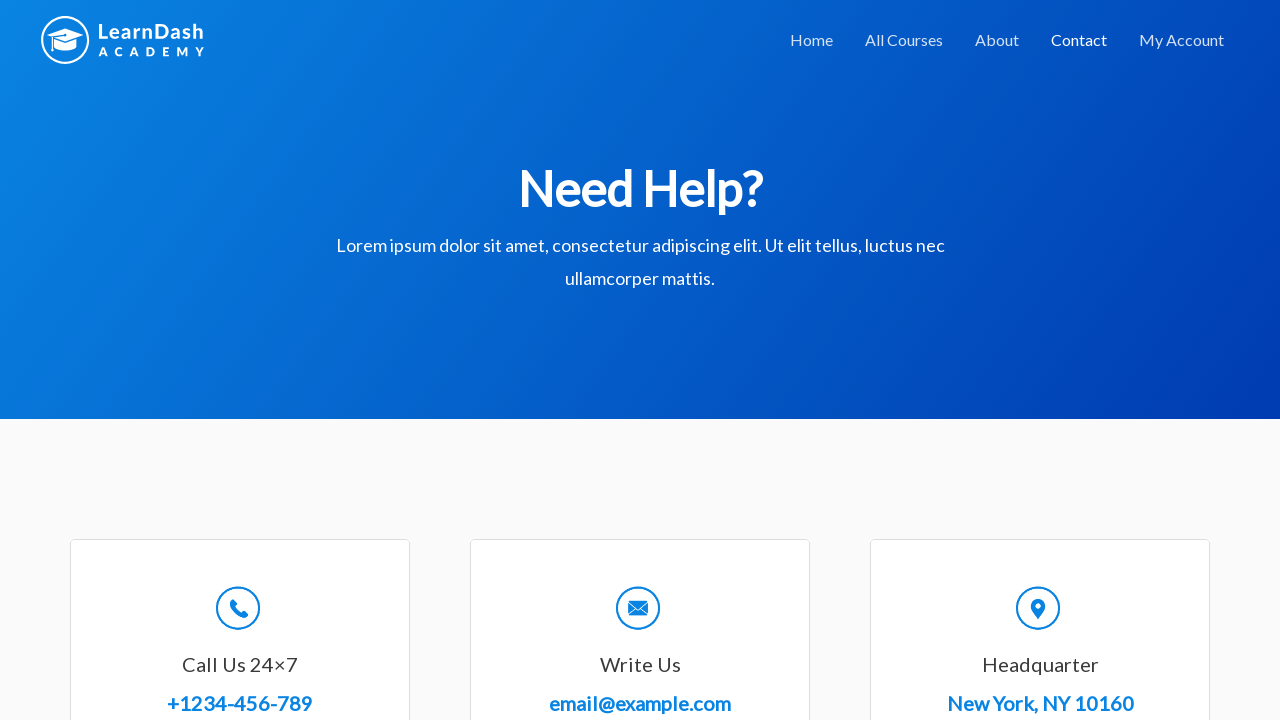

Contact page heading 'Need Help?' is visible
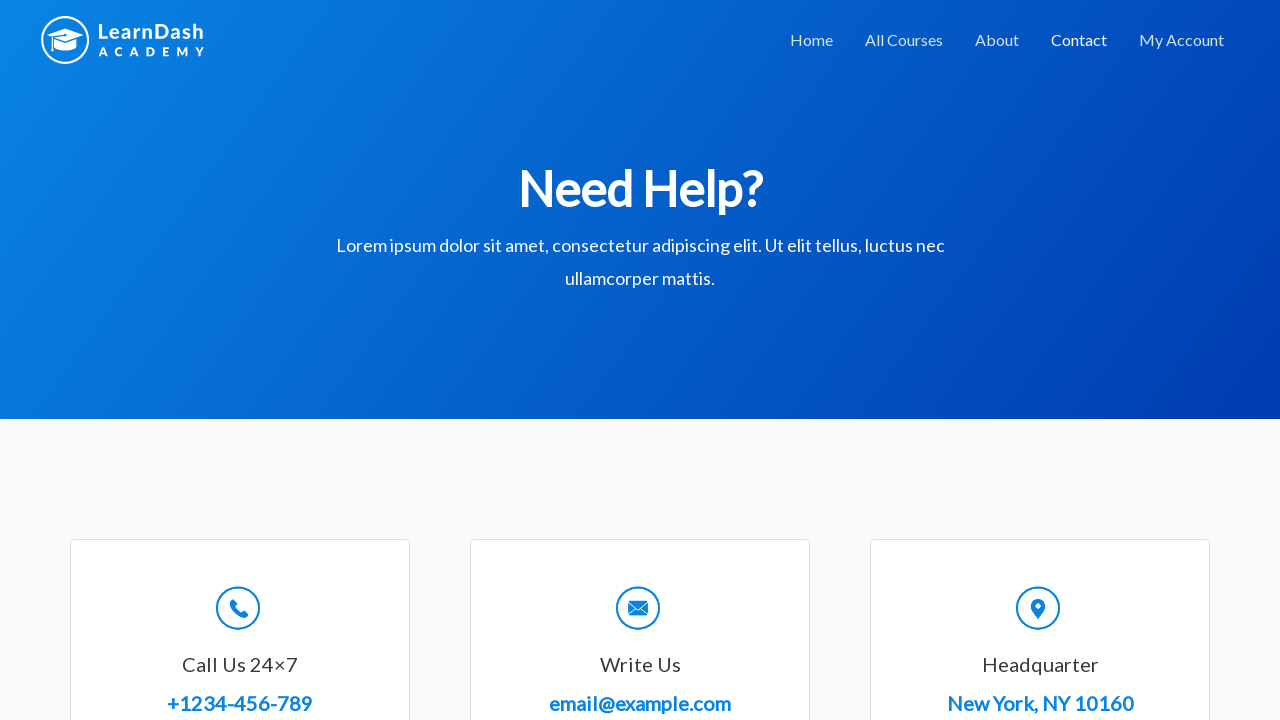

Scrolled to 'Send us a message' form section
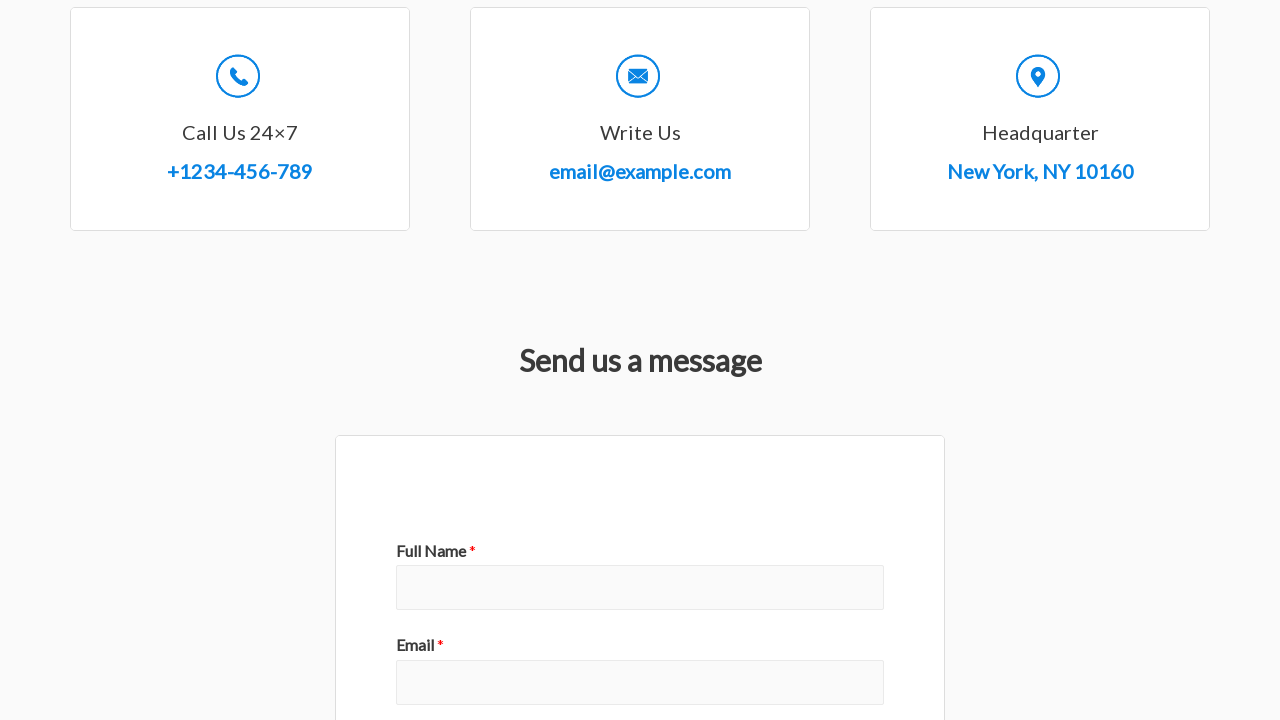

Filled in name field with 'Anshuman Awasthi' on input[id*='field_0']
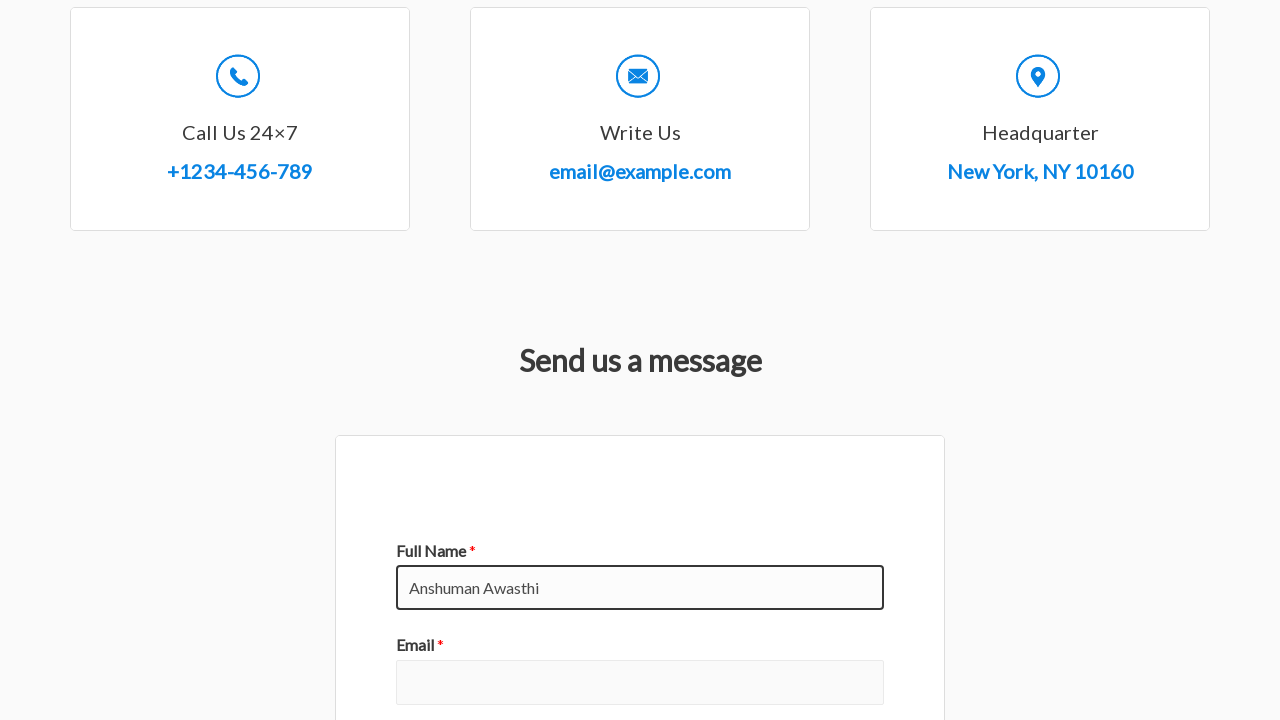

Filled in email field with 'test@xyz.com' on input[id*='field_1']
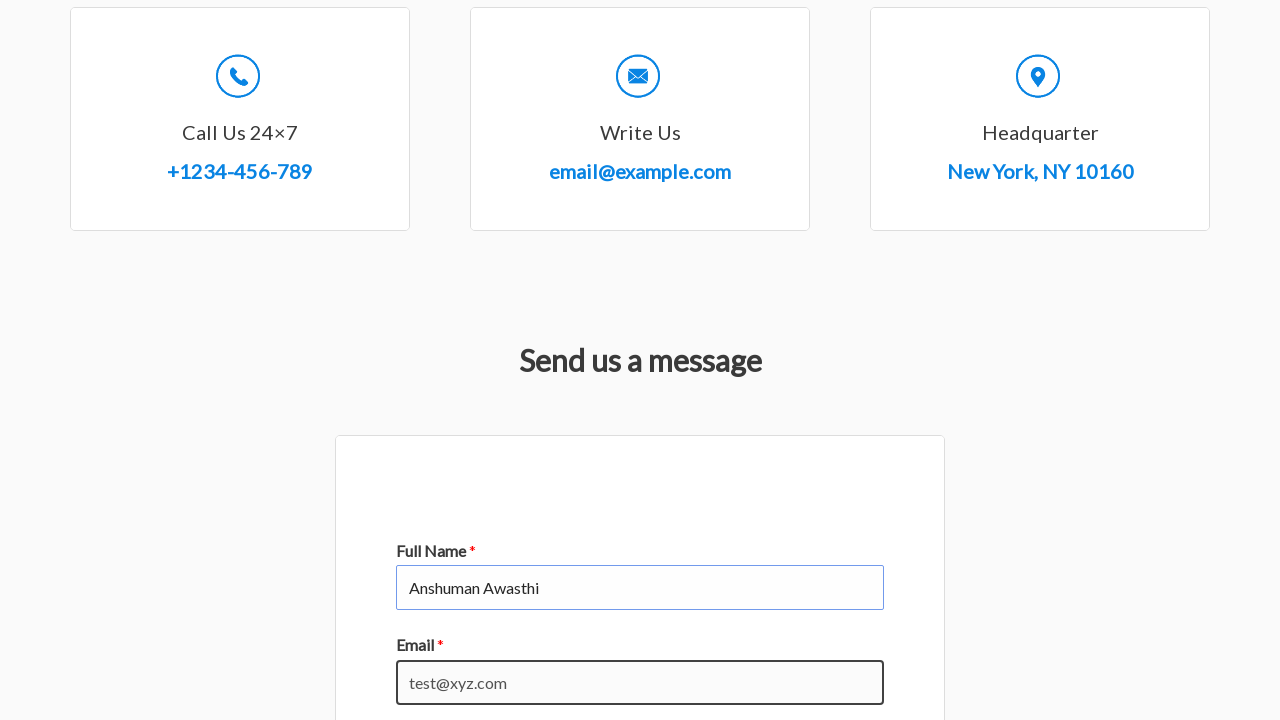

Filled in subject field with 'Test Subject' on input[id*='field_3']
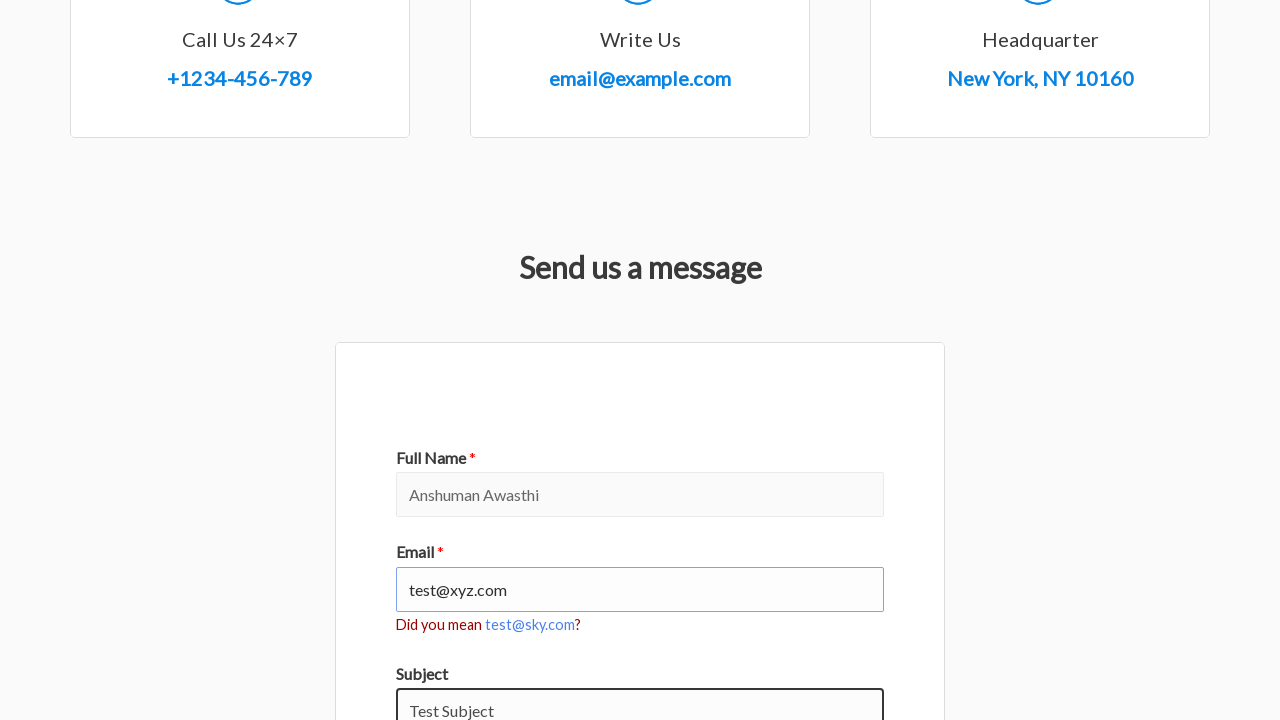

Filled in message field with 'Test message content' on textarea[id*='field_2']
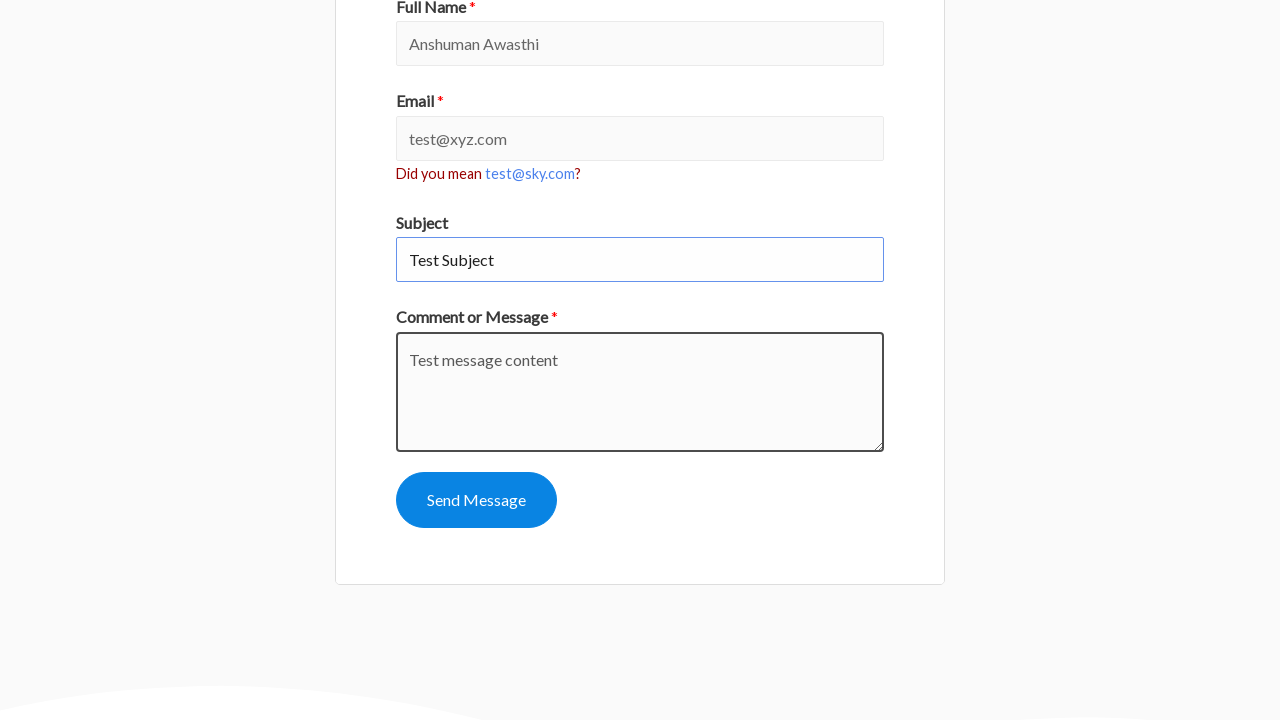

Clicked submit button to send contact form at (476, 500) on button[id*='submit-8']
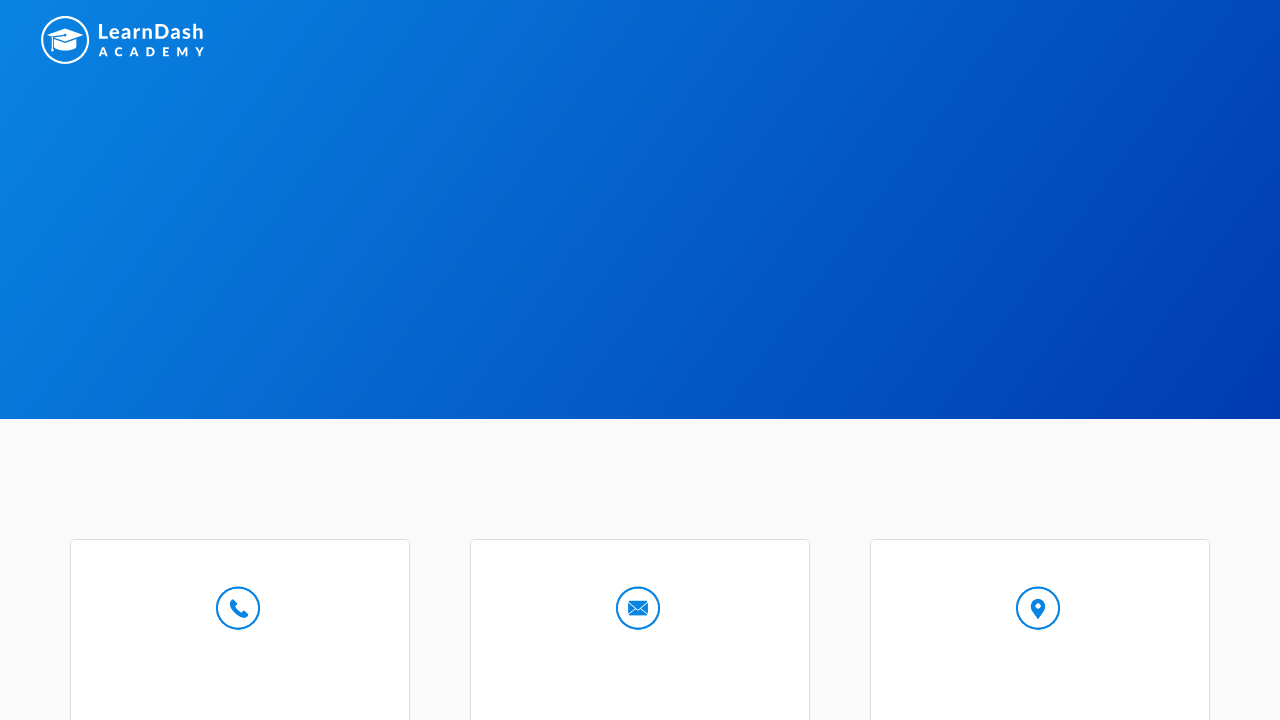

Contact form submission confirmation message appeared
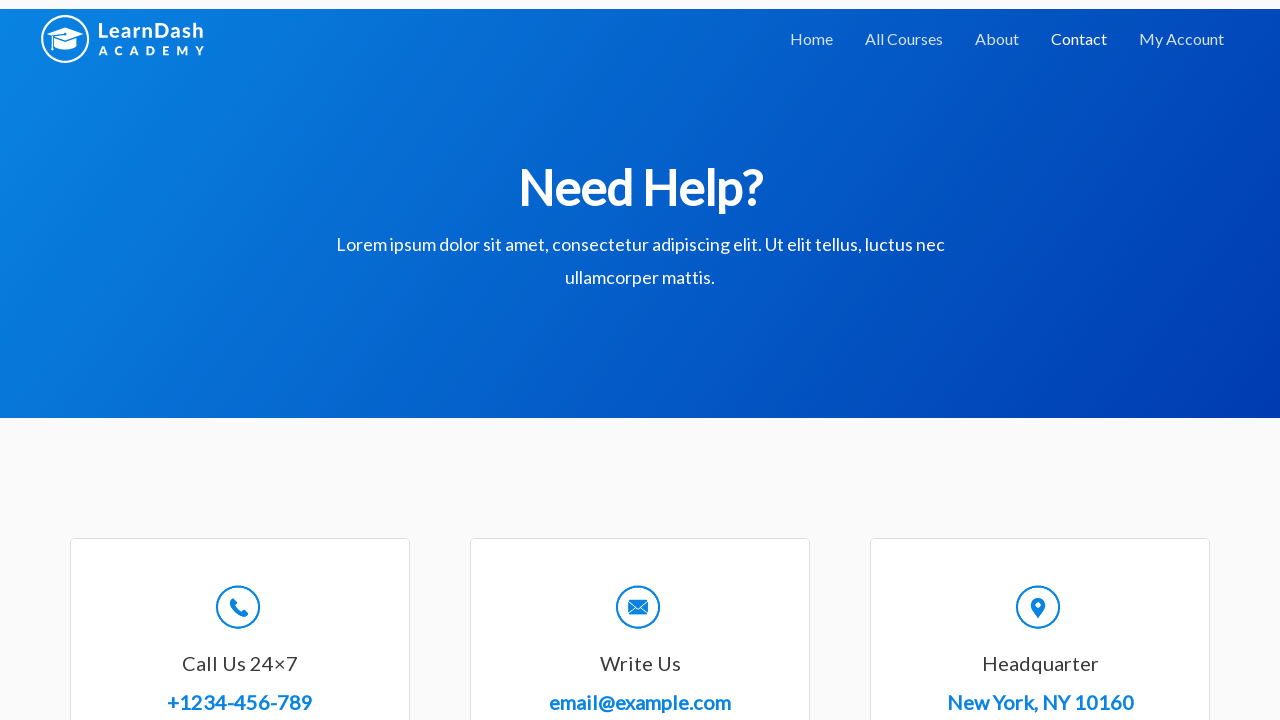

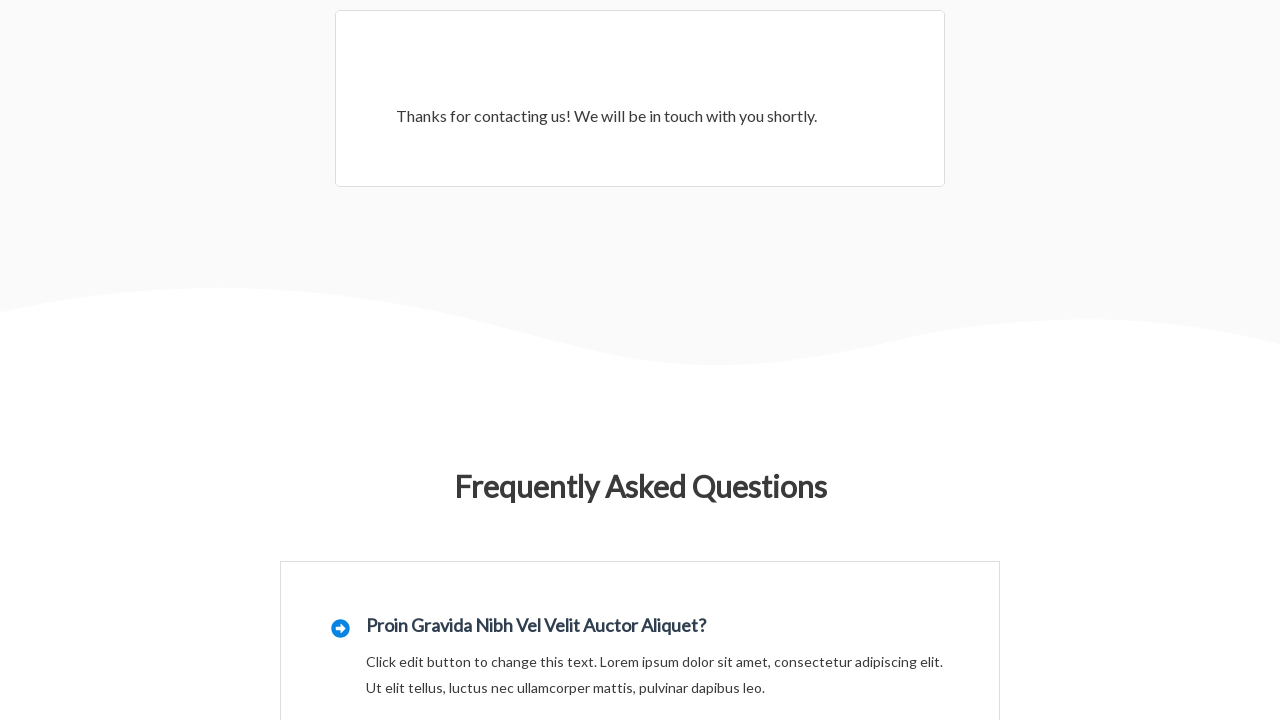